Navigates to the JPL Space image gallery and clicks the button to view the full-size featured image.

Starting URL: https://data-class-jpl-space.s3.amazonaws.com/JPL_Space/index.html

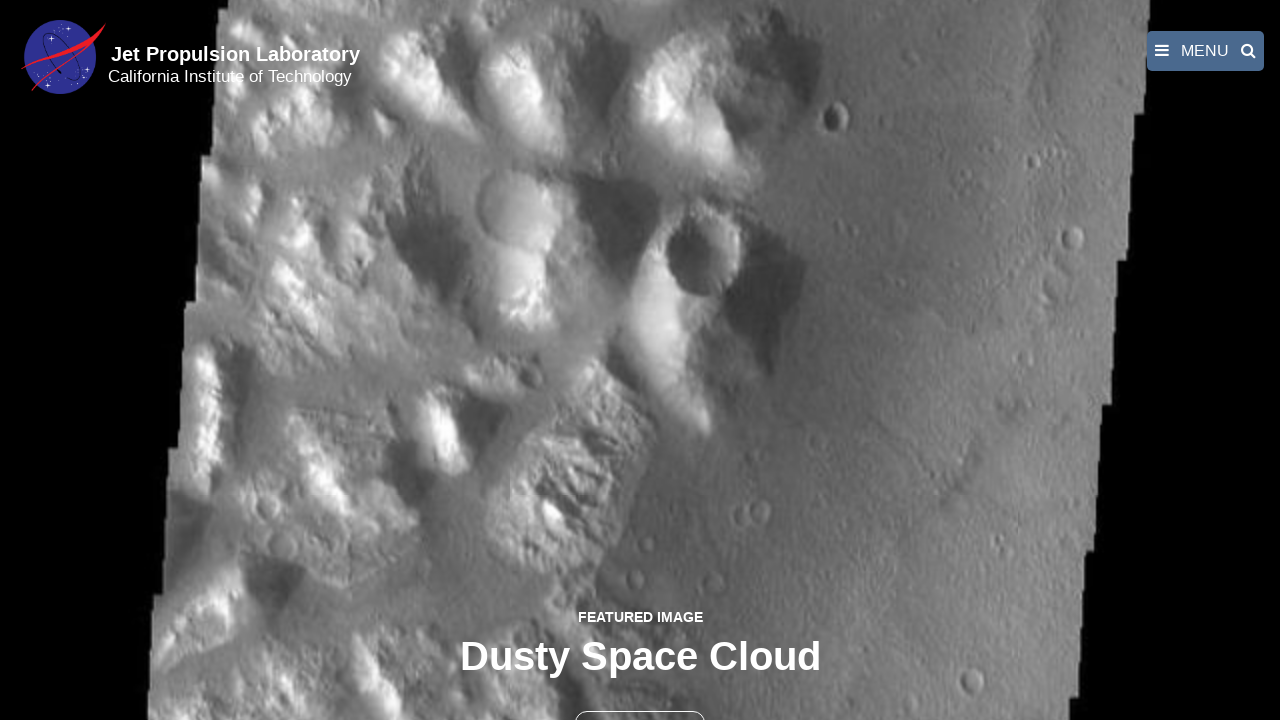

Navigated to JPL Space image gallery
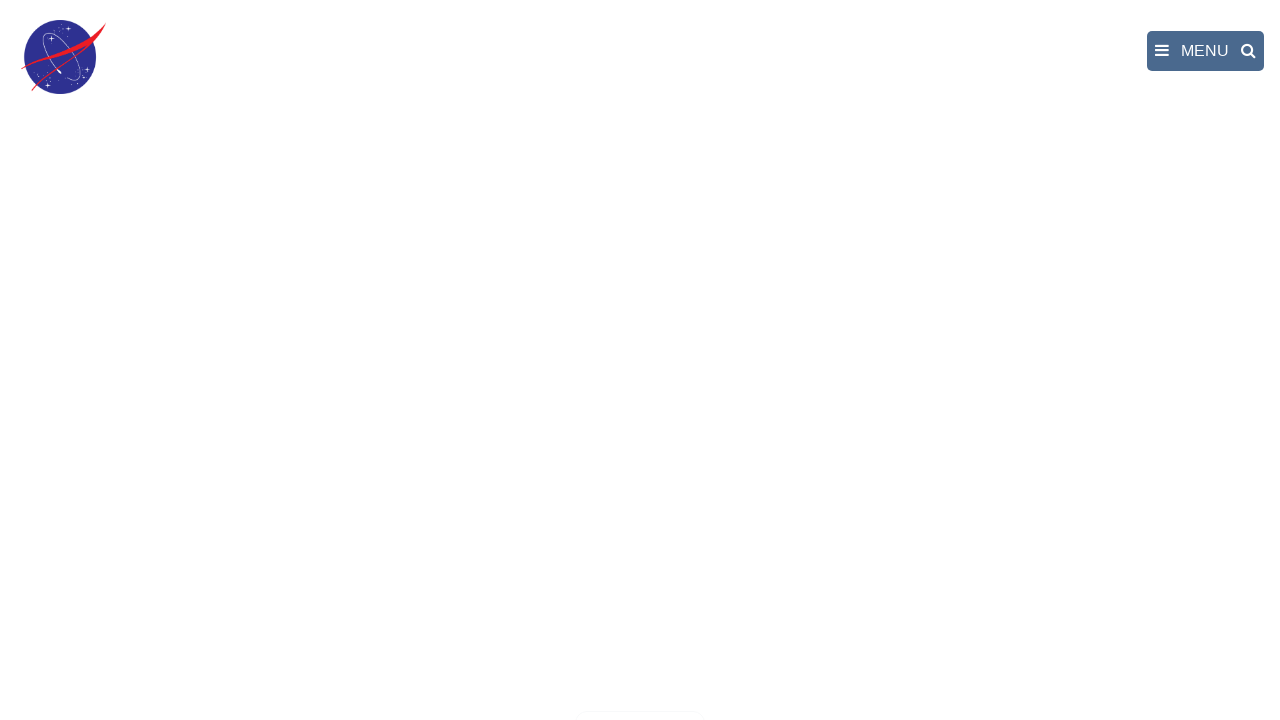

Clicked button to view full-size featured image at (640, 699) on button >> nth=1
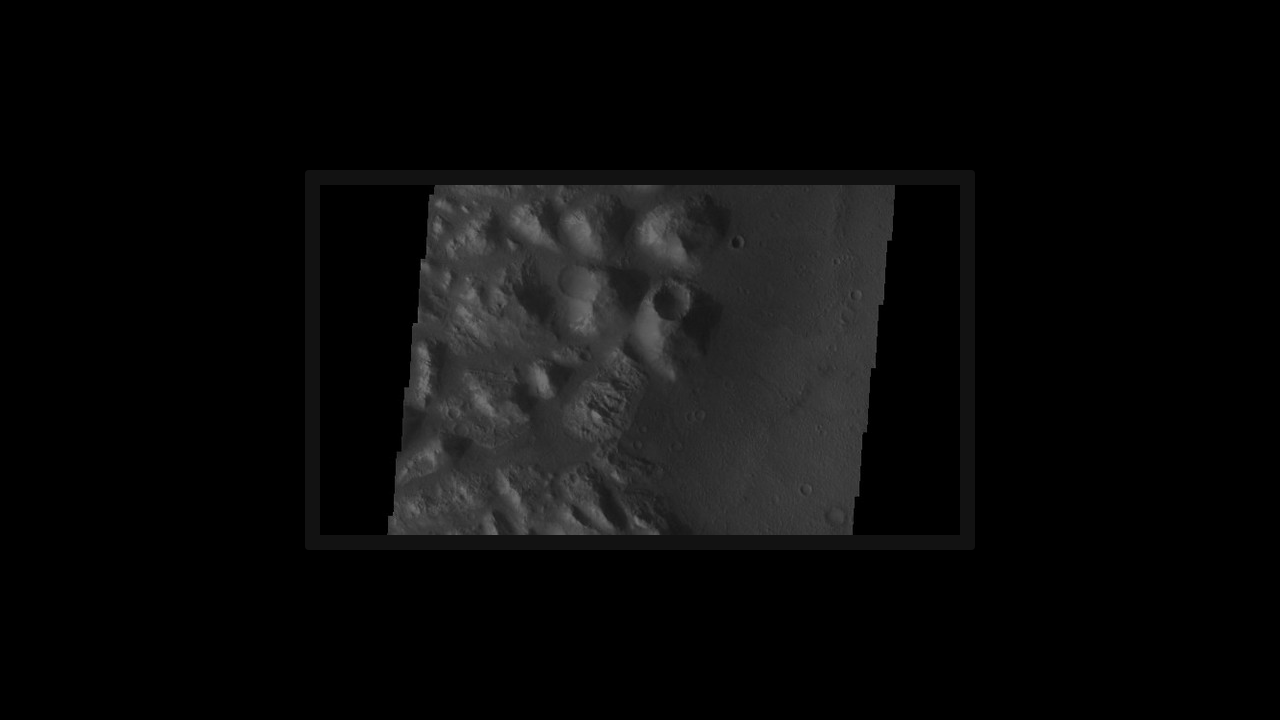

Full-size featured image loaded and displayed
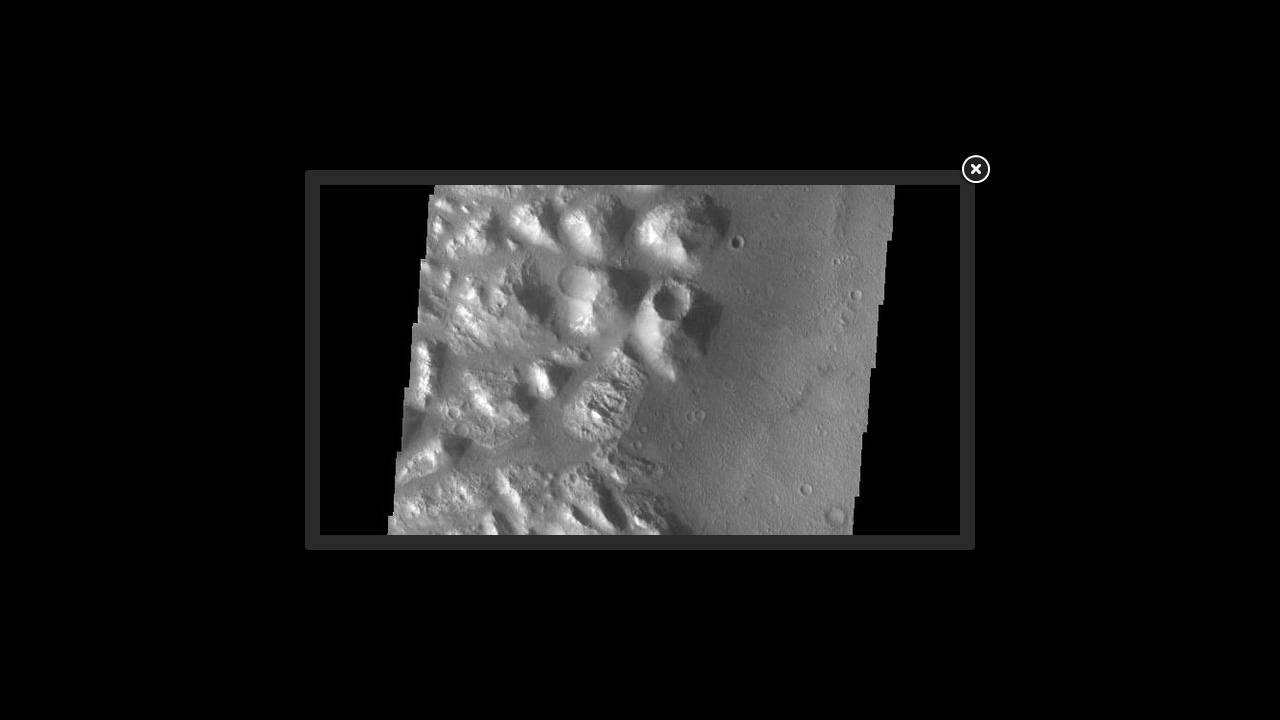

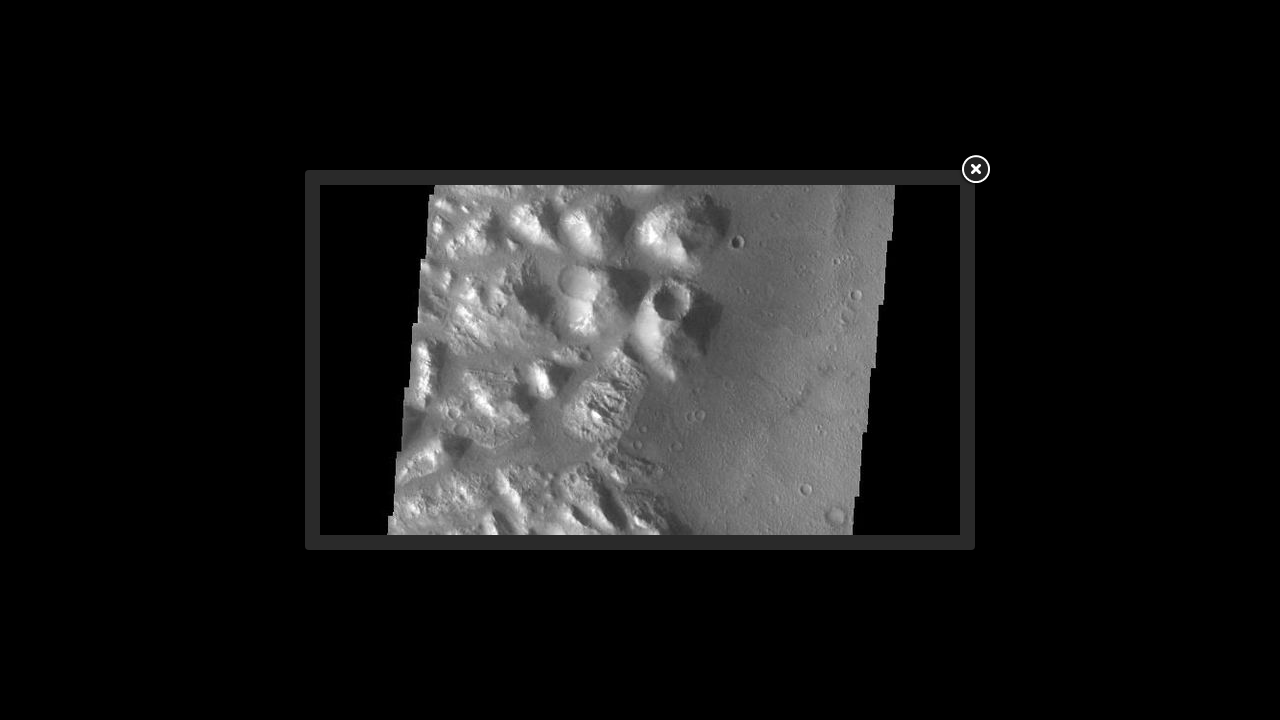